Tests page scrolling functionality using JavaScript executor, scrolls within a table component, and validates that the sum of values in a table matches the displayed total

Starting URL: https://www.rahulshettyacademy.com/AutomationPractice/

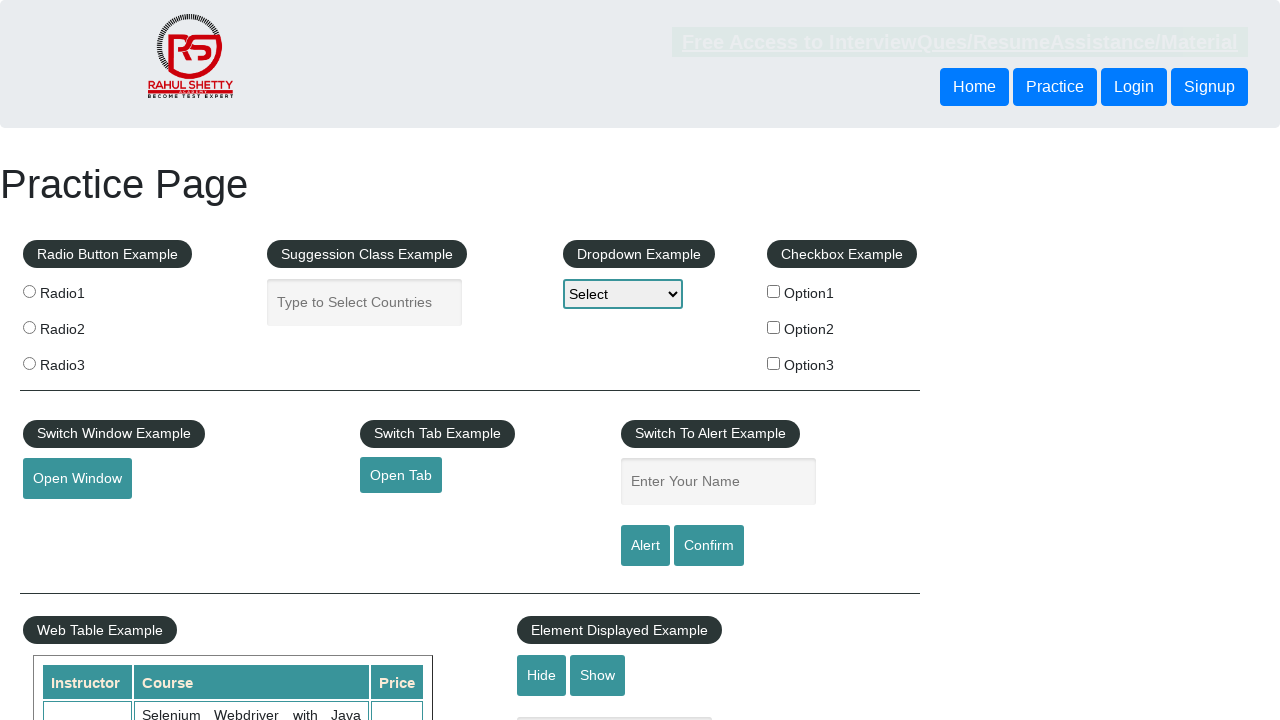

Scrolled main window down by 500 pixels using JavaScript
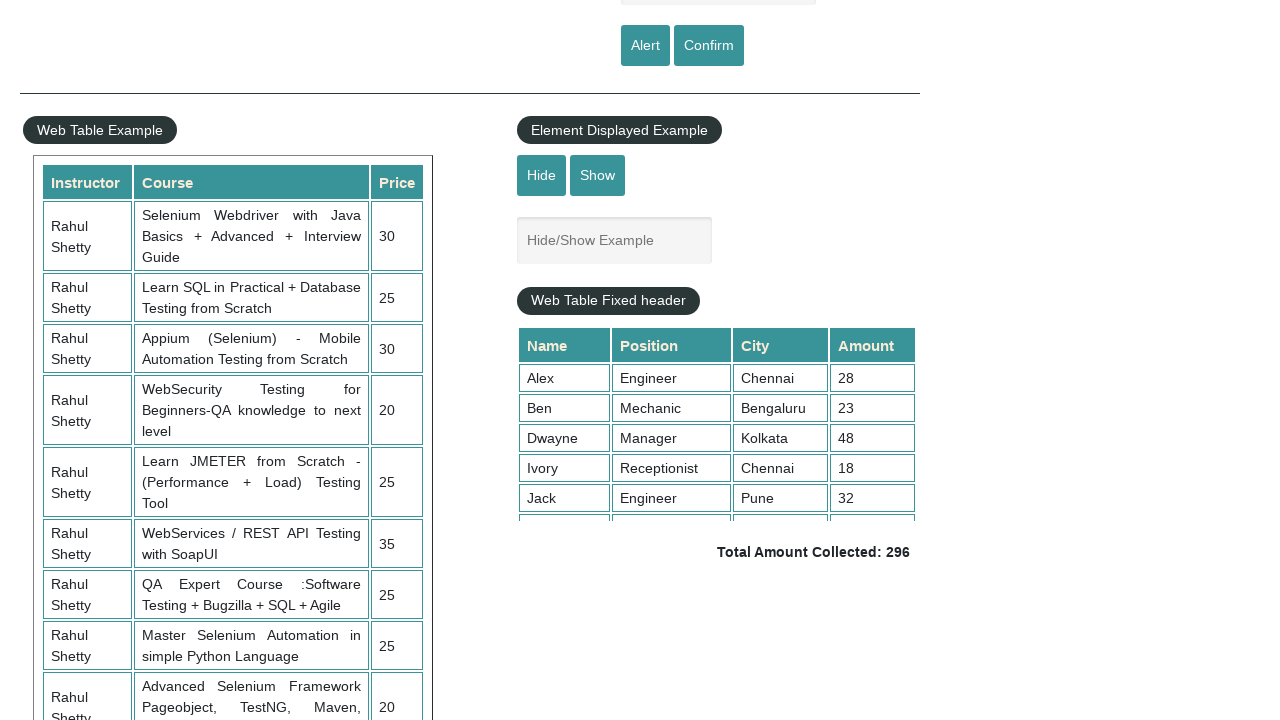

Waited 3 seconds for scroll animation to complete
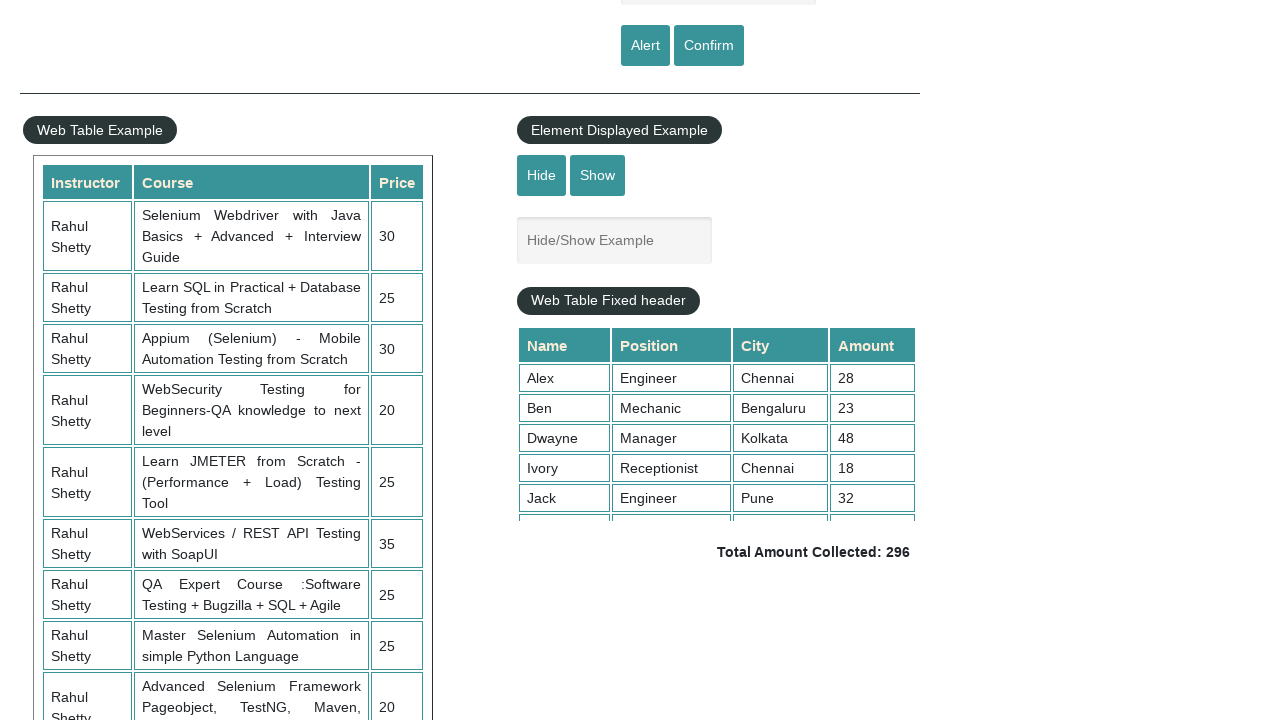

Scrolled within the fixed header table component to position 5000
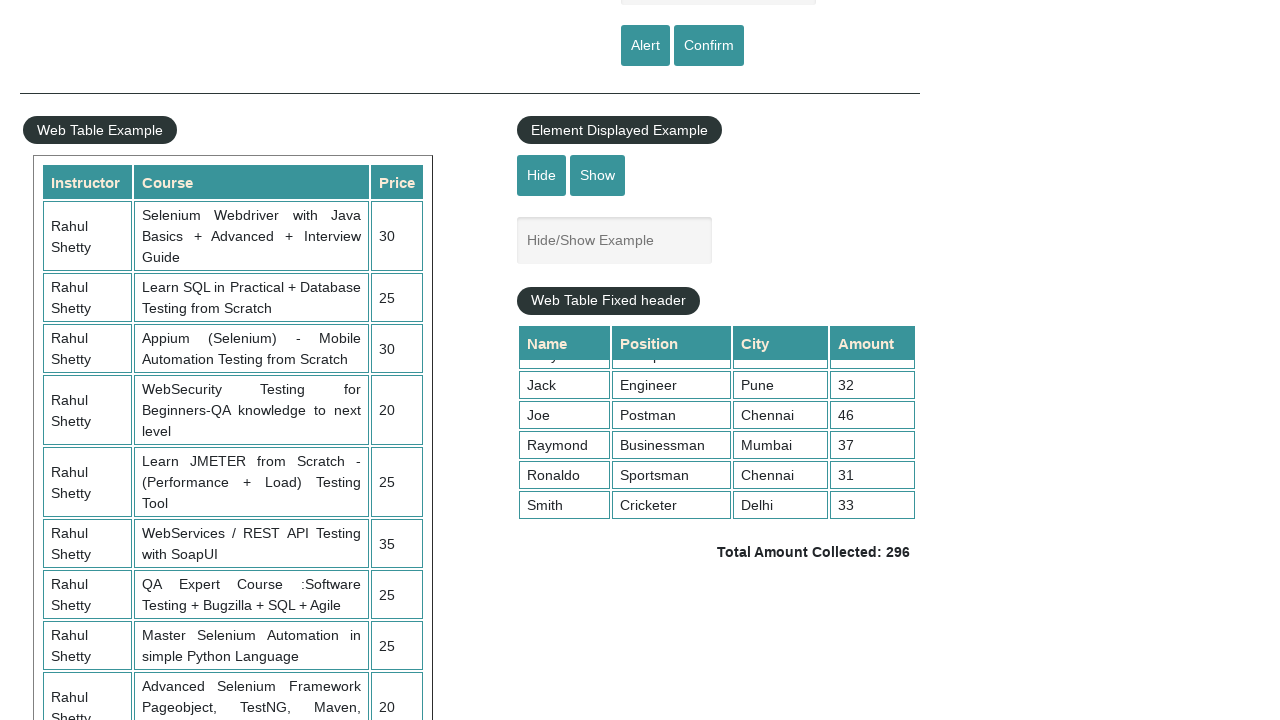

Retrieved all values from the 4th column of the table
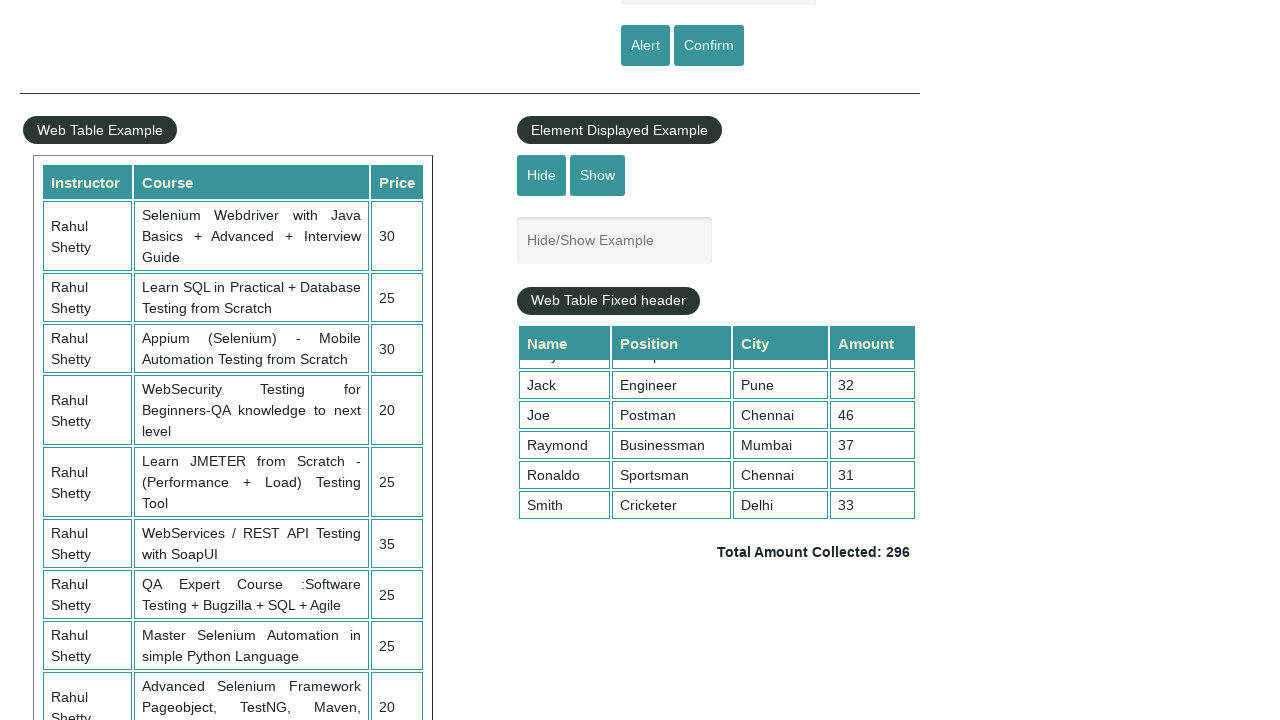

Calculated sum of table values: 296
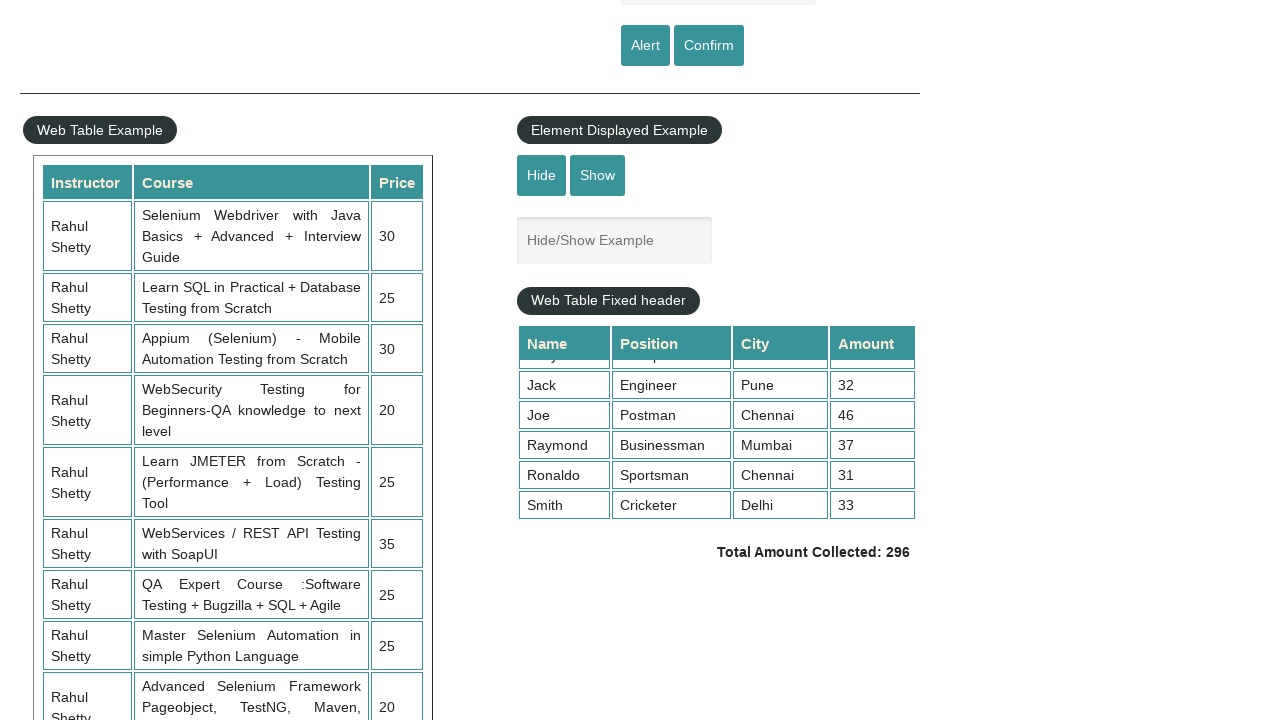

Retrieved displayed total amount from the page
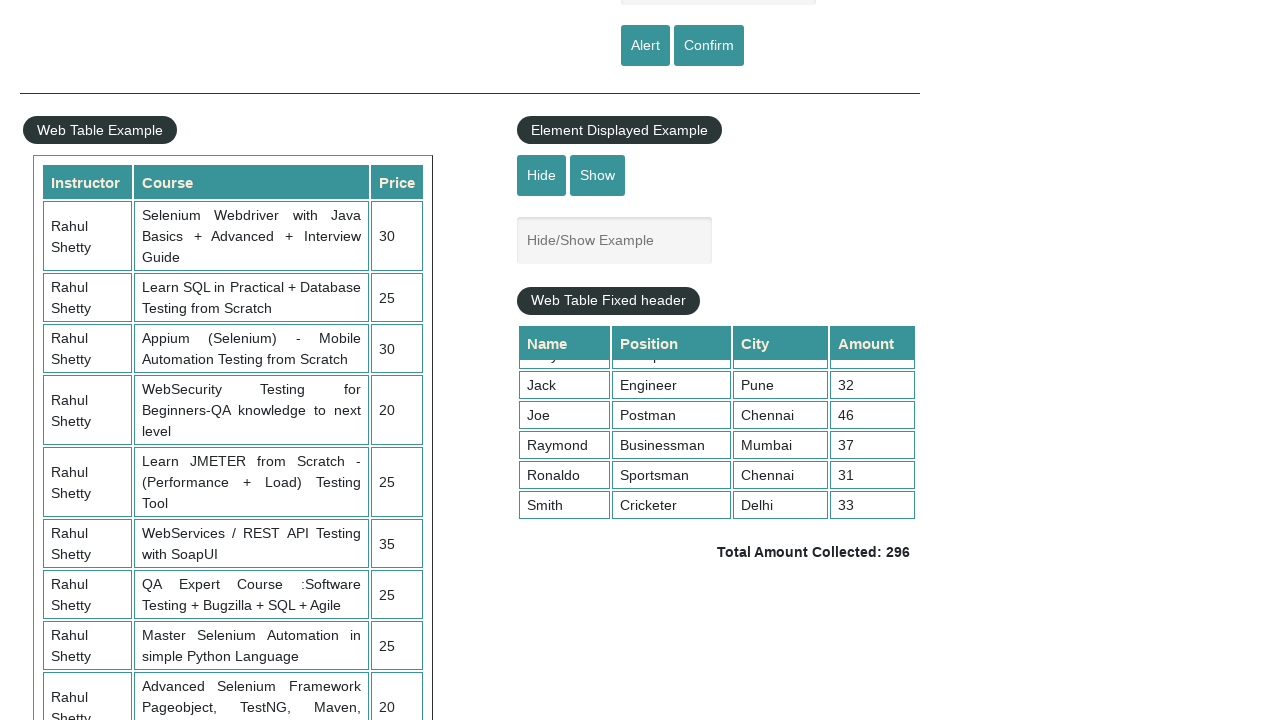

Parsed displayed total value: 296
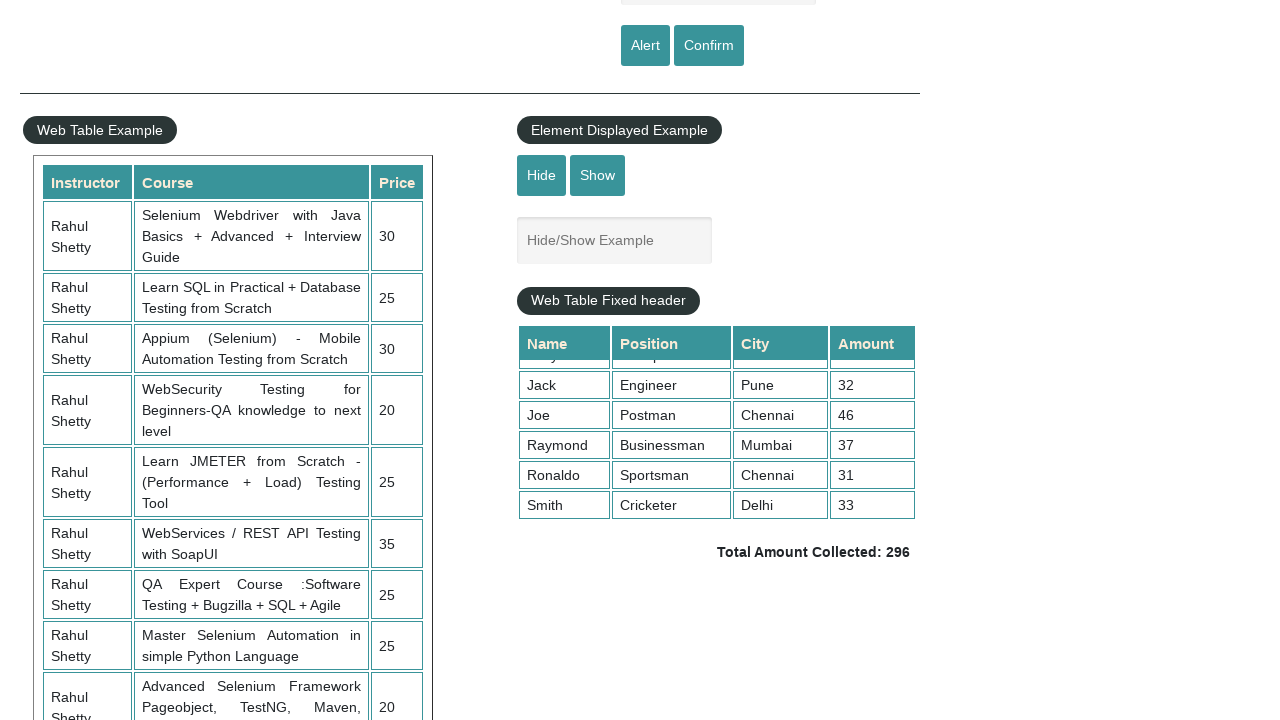

Assertion passed: calculated sum (296) matches displayed total (296)
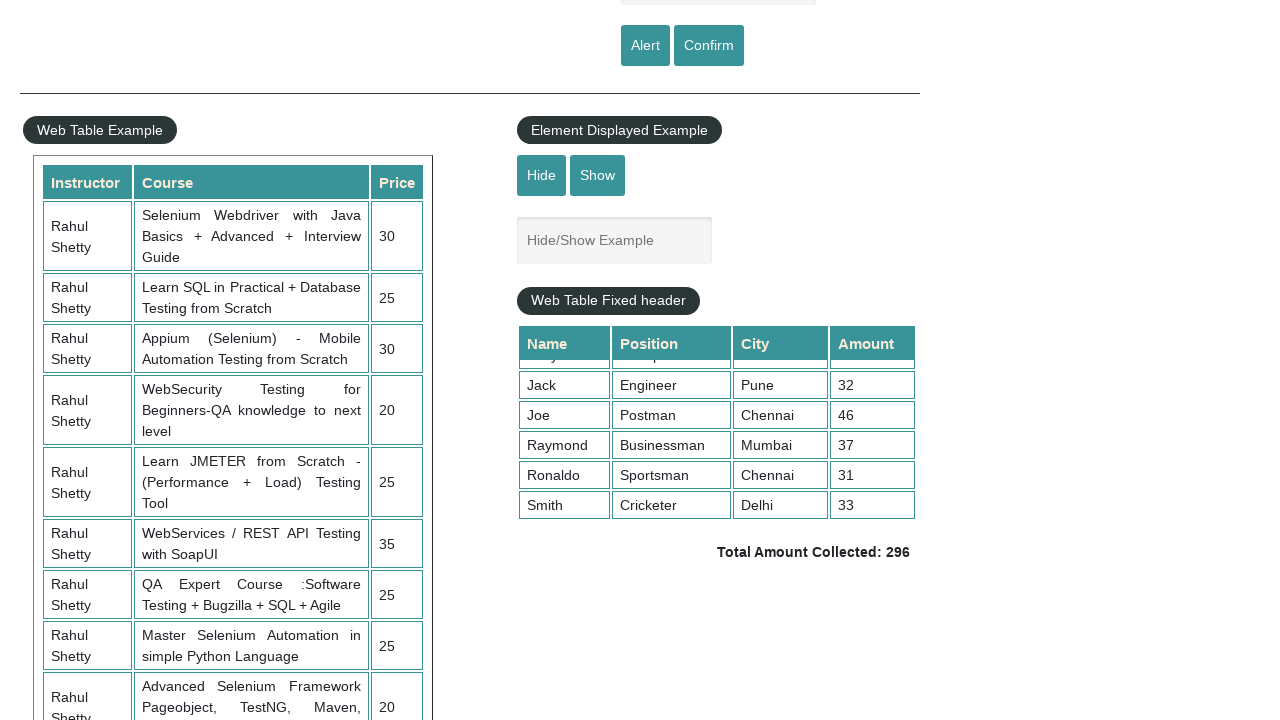

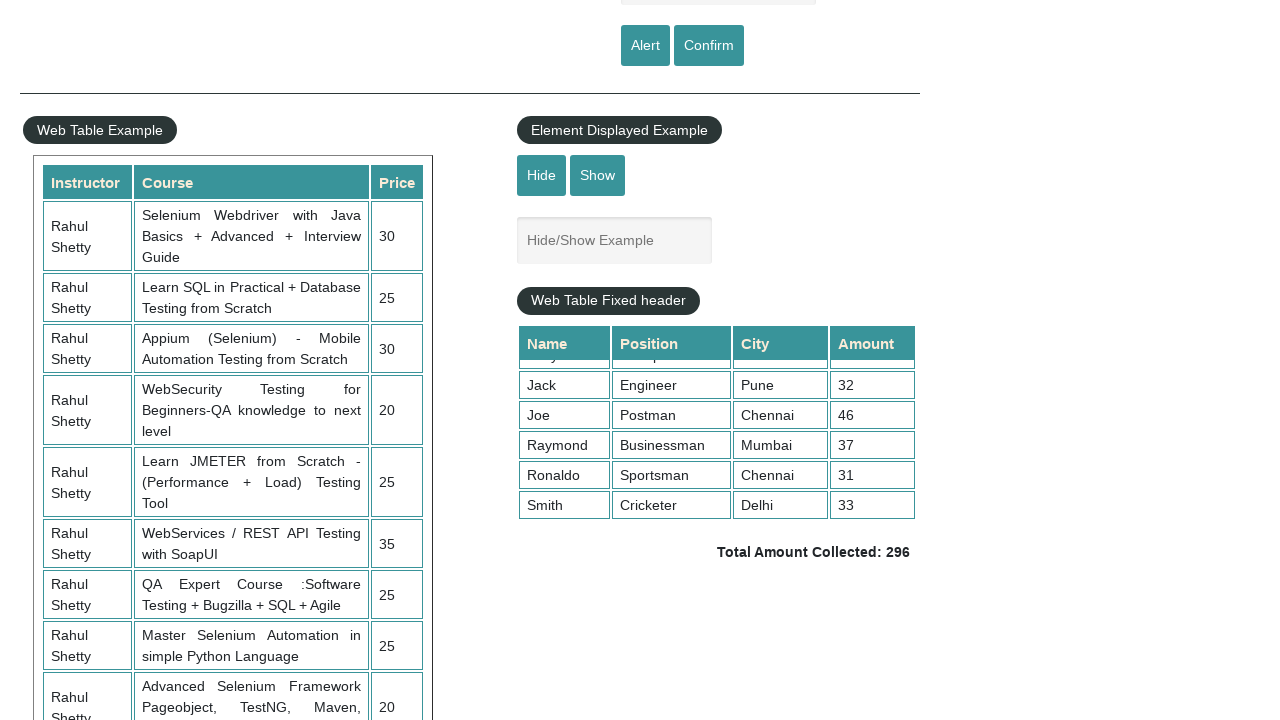